Tests JavaScript prompt/alert handling by navigating to W3Schools, switching to an iframe, triggering a prompt dialog, entering text into it, accepting it, and then clicking a button on the page.

Starting URL: https://www.w3schools.com/js/tryit.asp?filename=tryjs_prompt

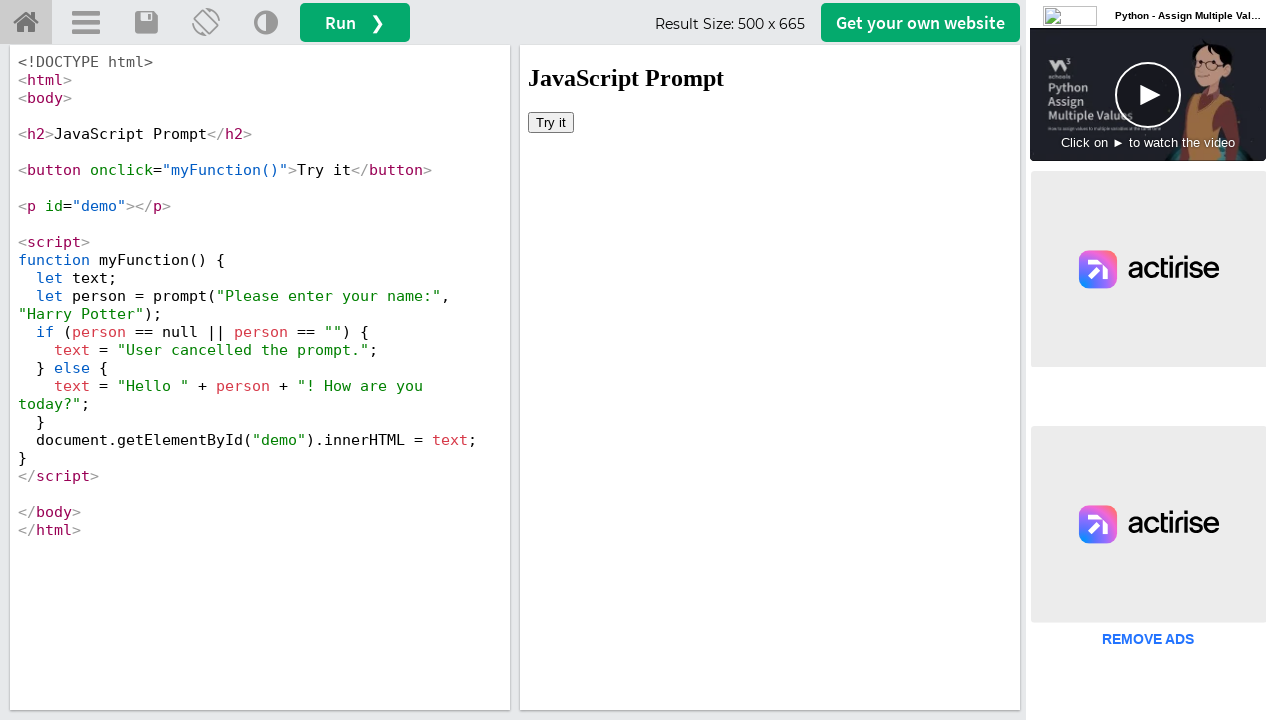

Set up dialog handler to accept prompt with 'selenium' text
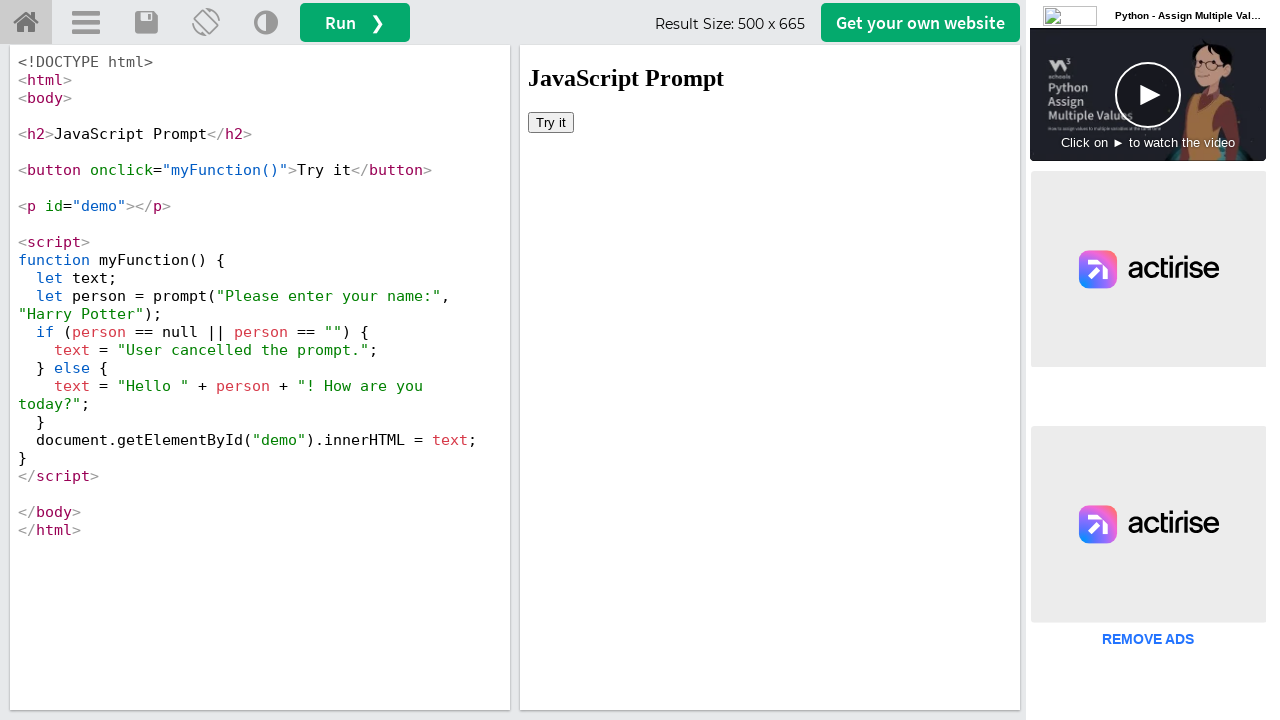

Located iframe with ID 'iframeResult'
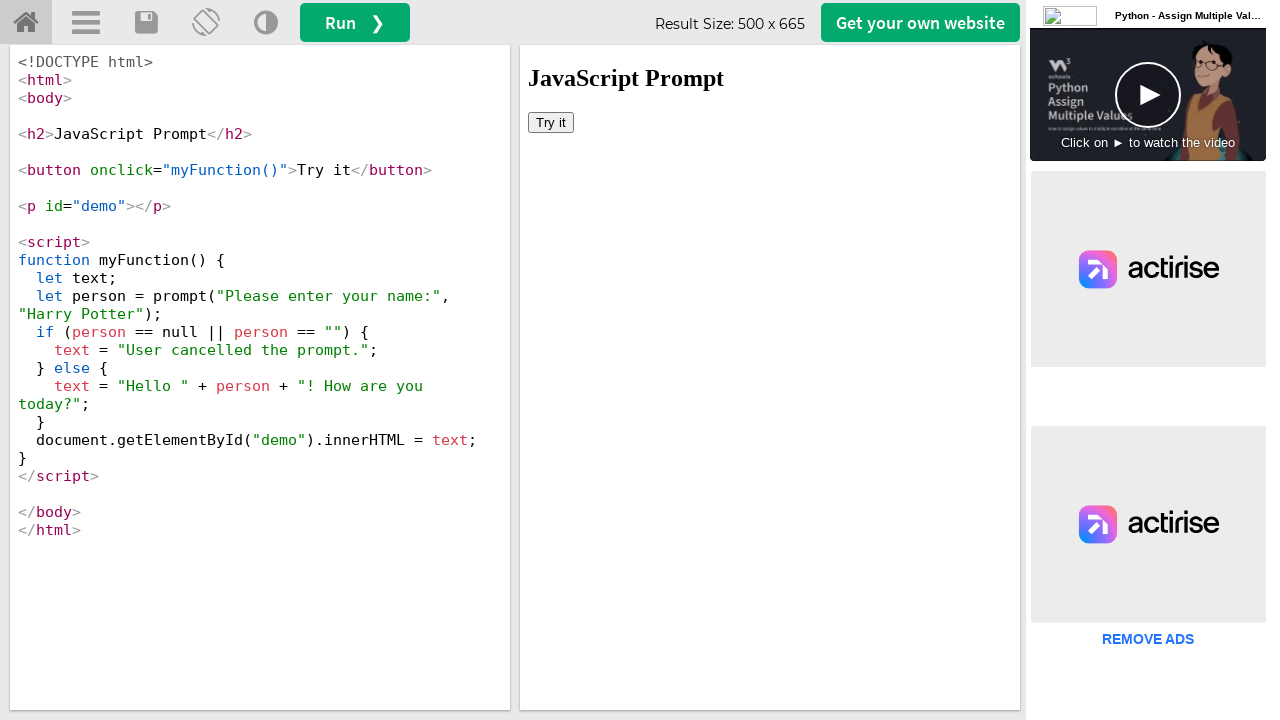

Clicked button in iframe that triggers the prompt dialog at (551, 122) on #iframeResult >> internal:control=enter-frame >> button[onclick='myFunction()']
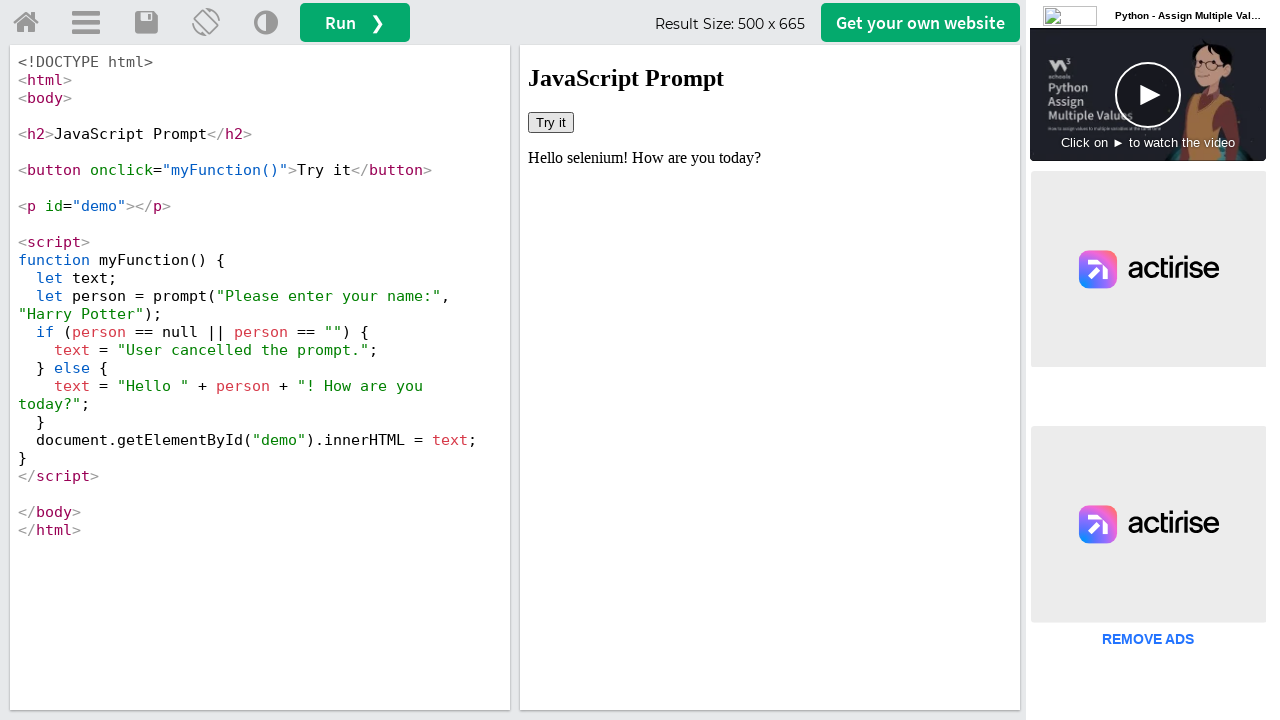

Waited 1000ms for dialog to be handled
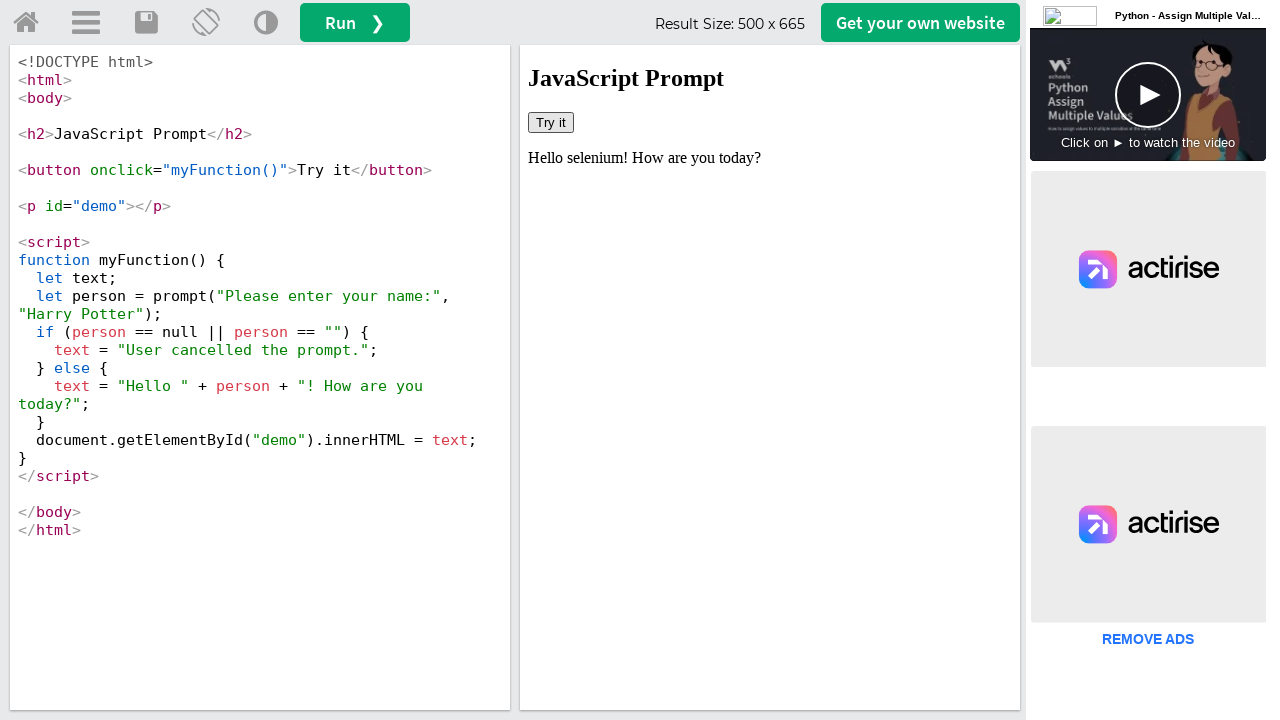

Clicked website button with ID 'getwebsitebtn' at (920, 22) on a#getwebsitebtn
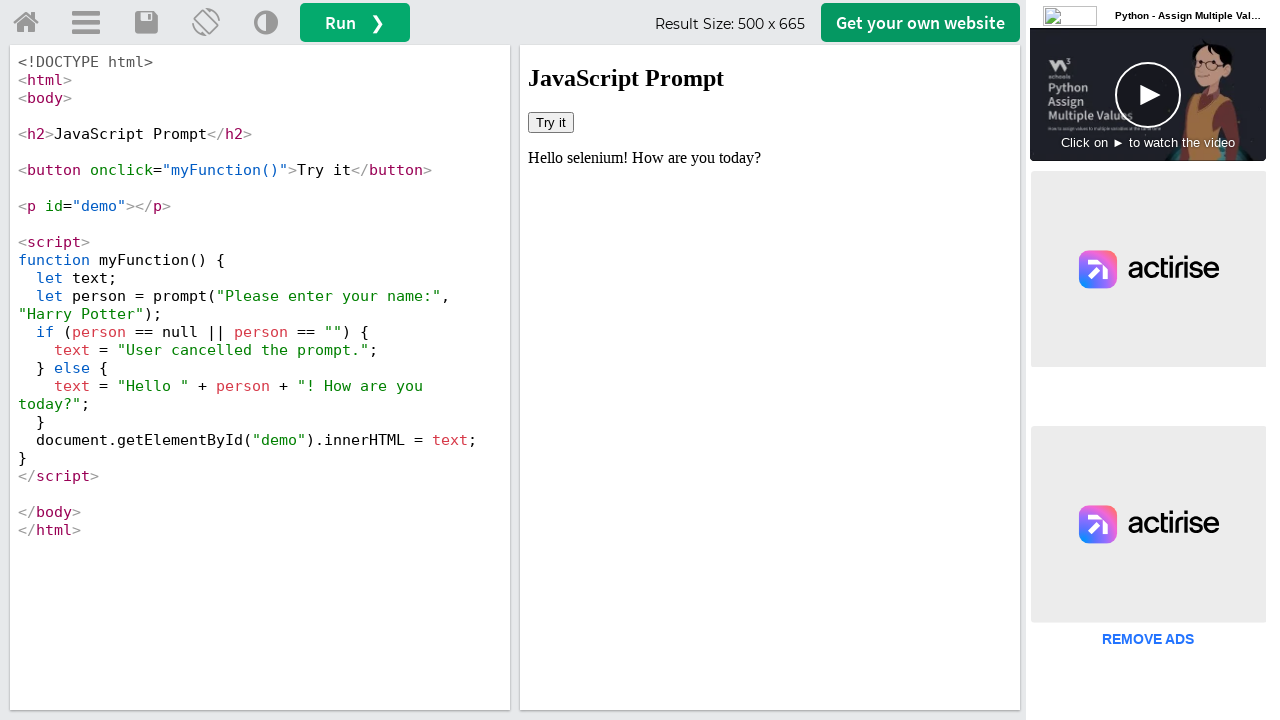

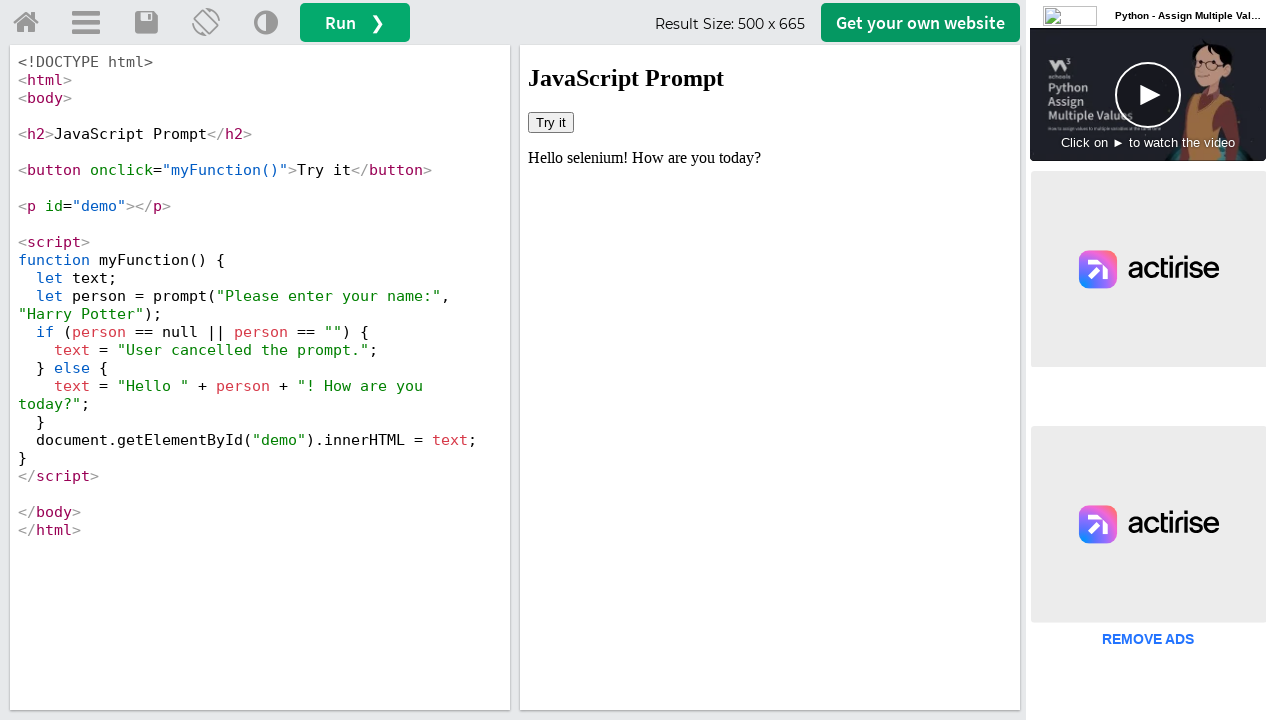